Tests element highlighting functionality by navigating to a page with a large table and visually highlighting a specific element by applying a red dashed border style using JavaScript execution.

Starting URL: http://the-internet.herokuapp.com/large

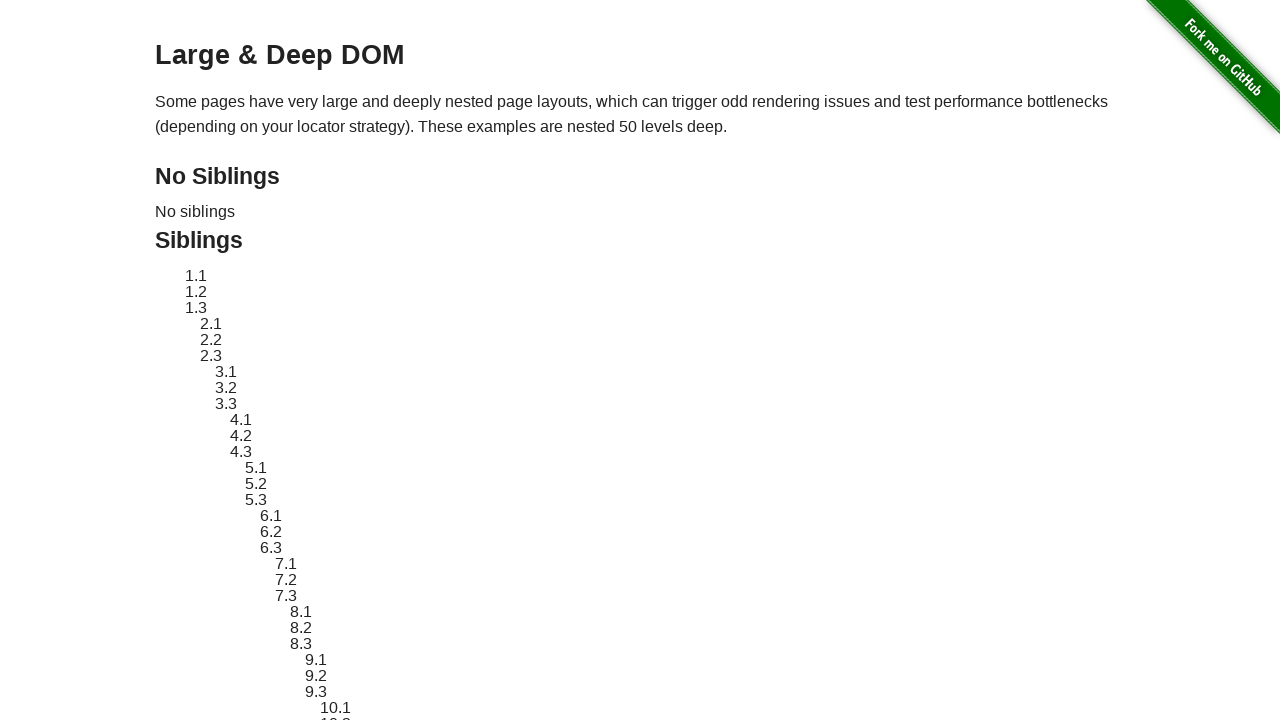

Navigated to the-internet.herokuapp.com/large page
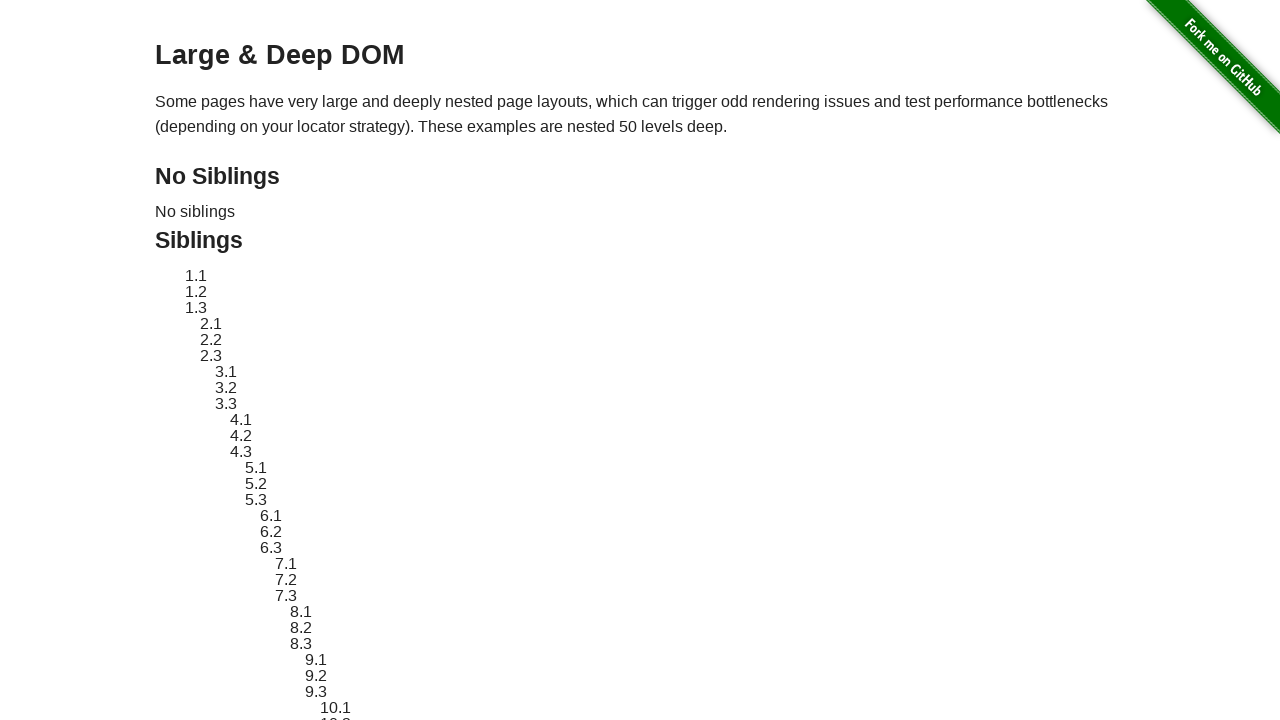

Located element with ID sibling-2.3
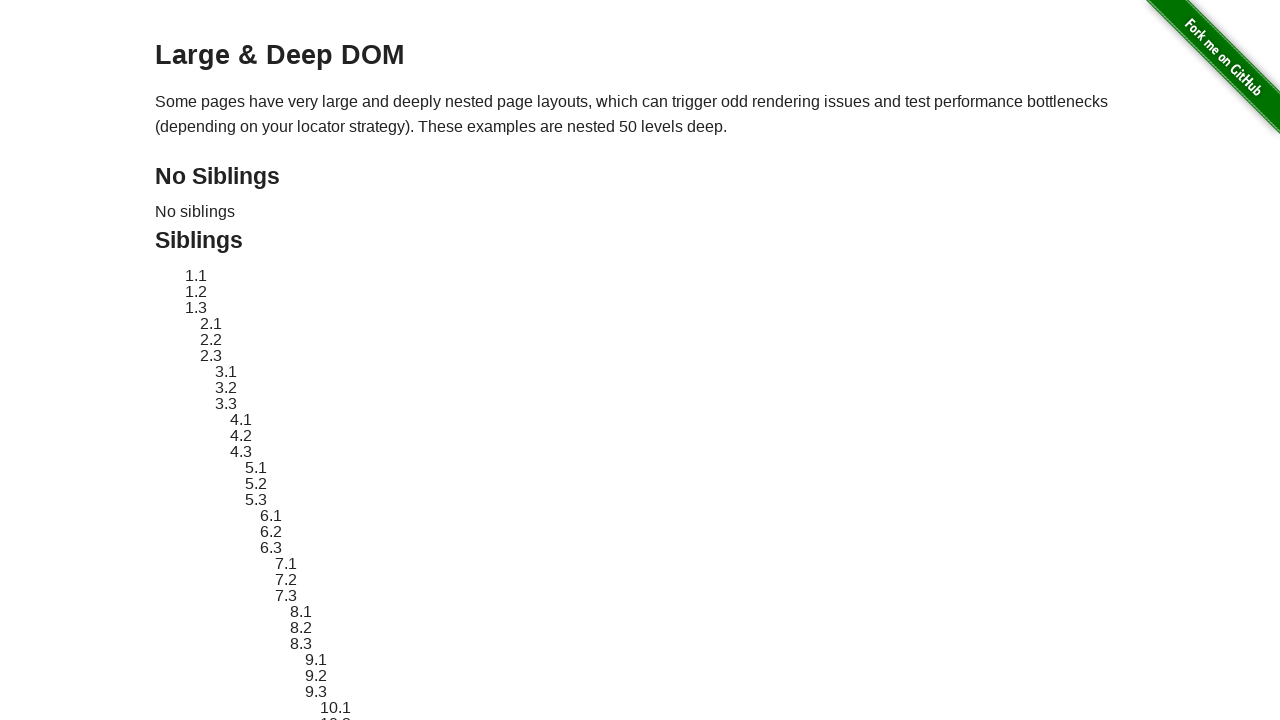

Waited for element to become visible
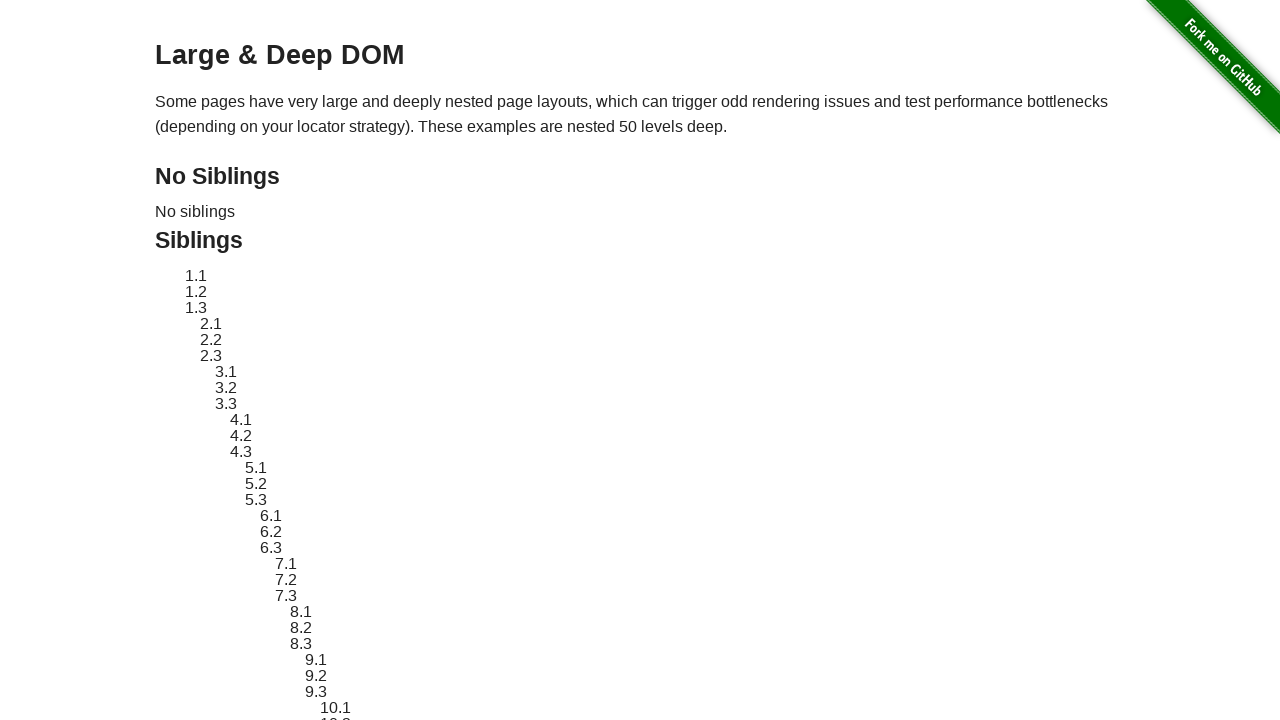

Retrieved original style attribute from element
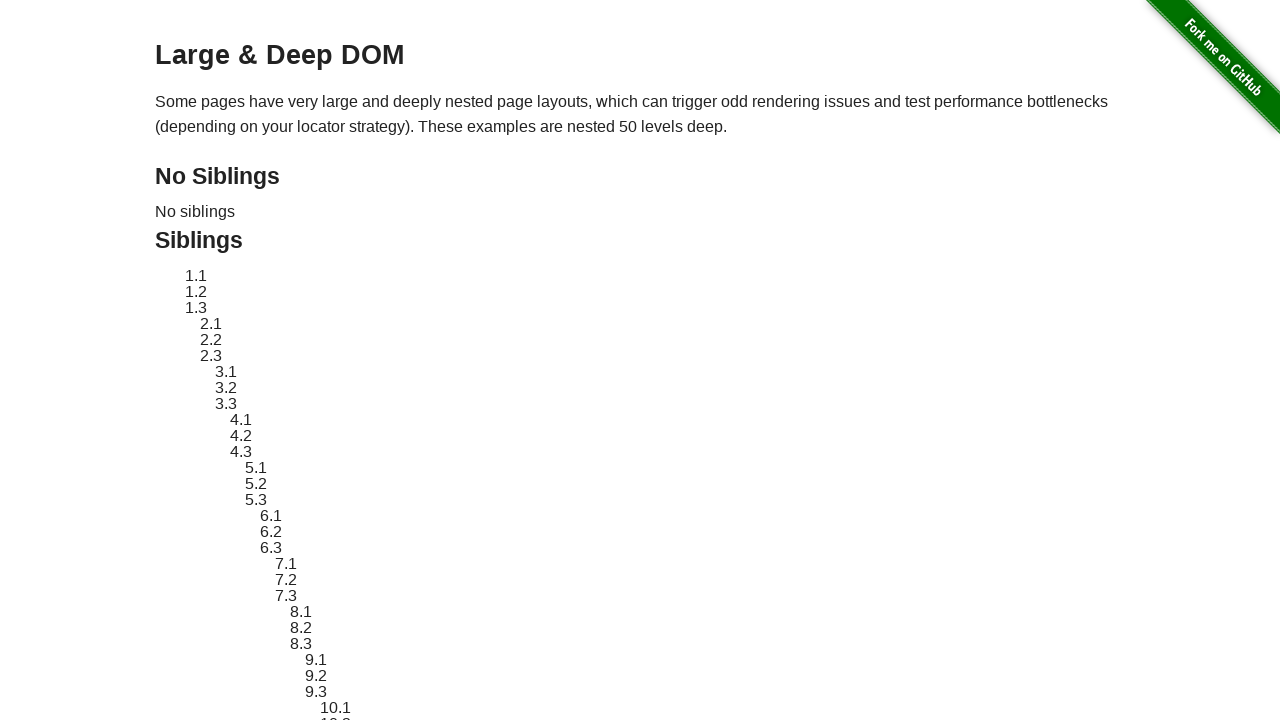

Applied red dashed border highlight style to element
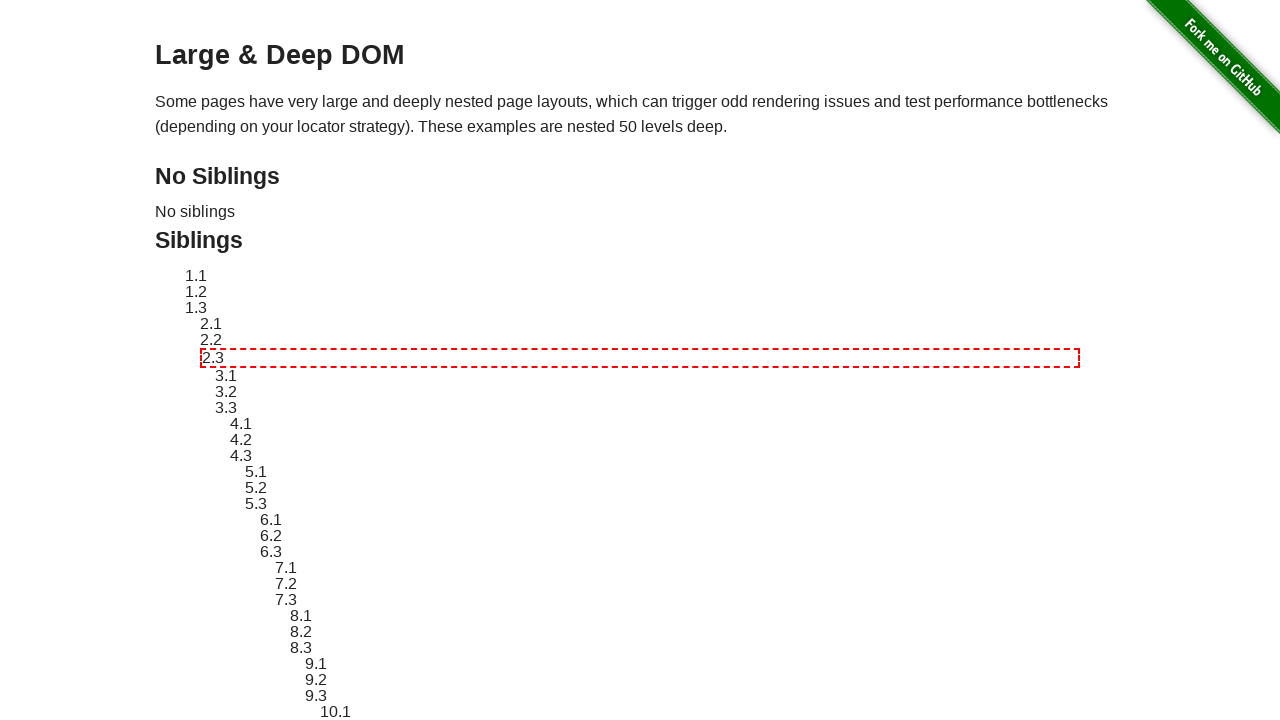

Waited 3 seconds to observe the highlight effect
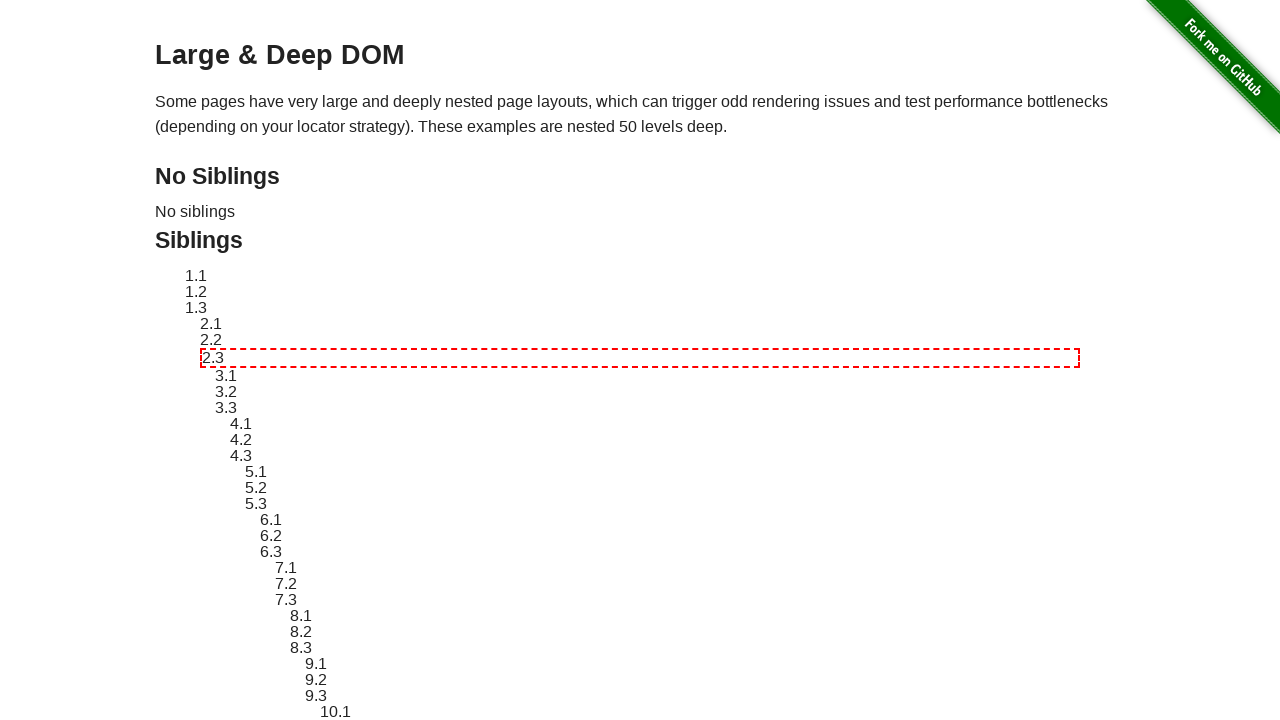

Reverted element style to original state
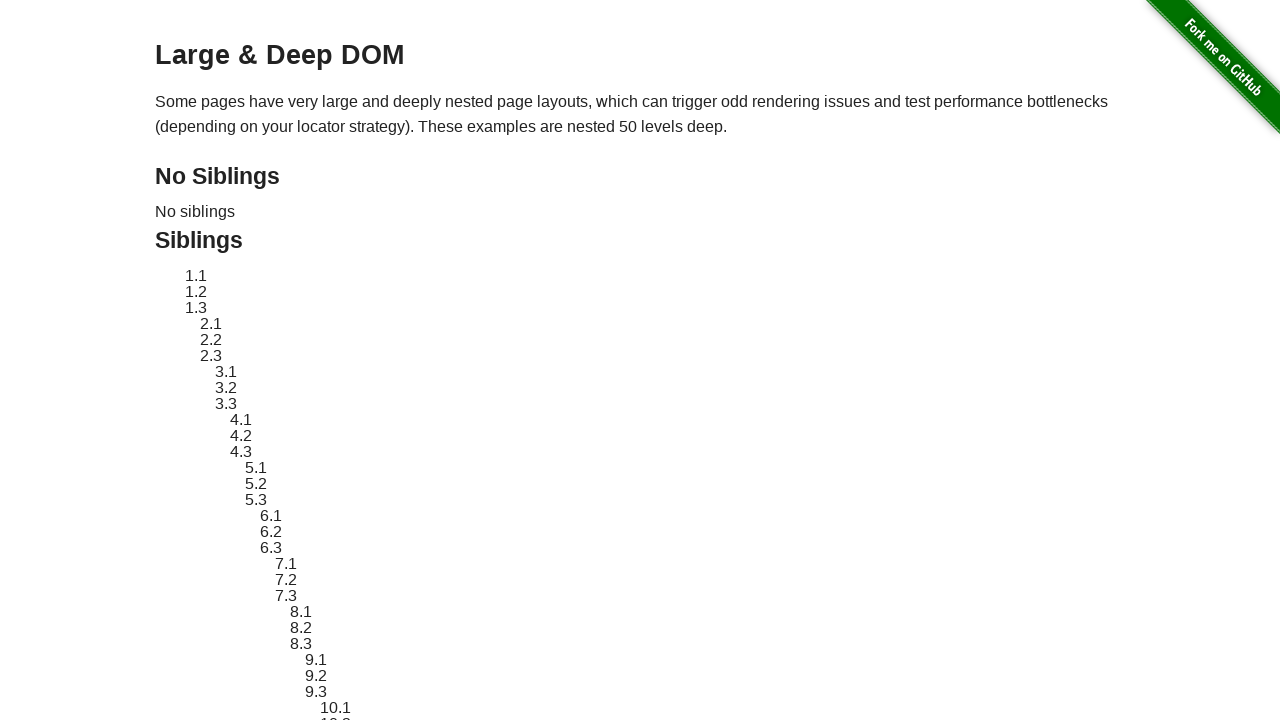

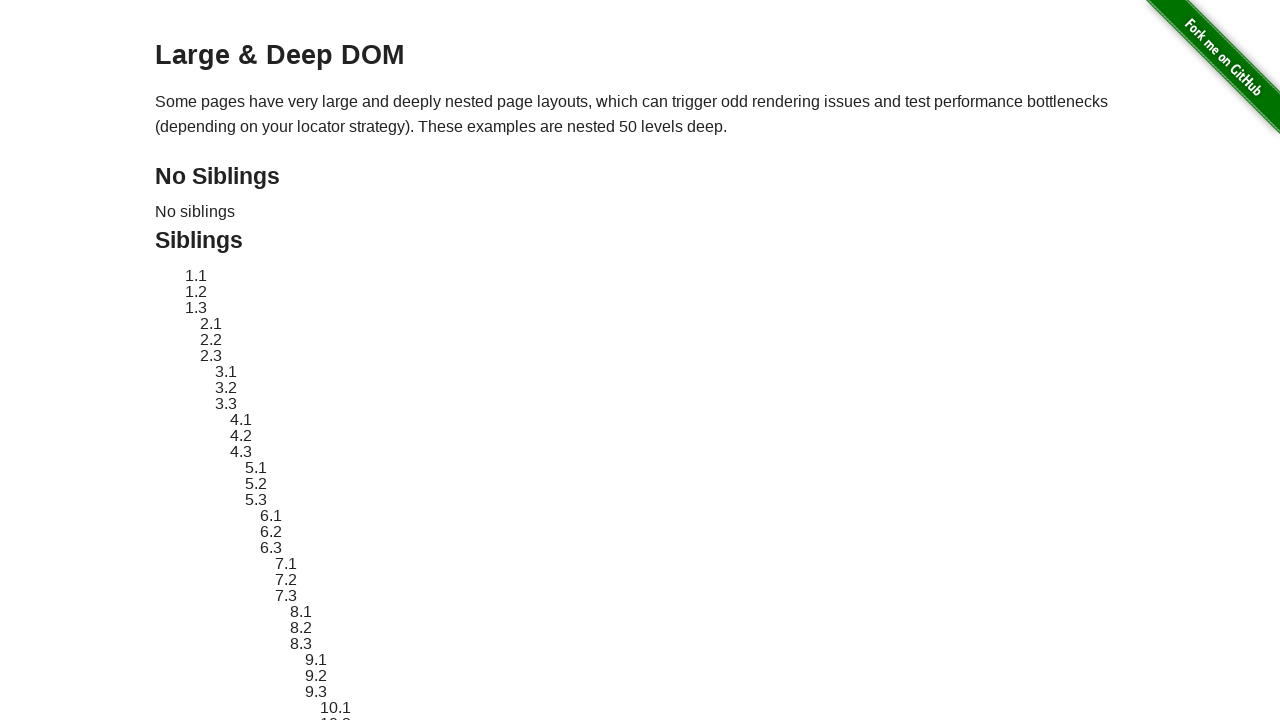